Navigates to JPL space images page and clicks on a featured Mars image

Starting URL: https://www.jpl.nasa.gov/spaceimages/?search=&category=Mars

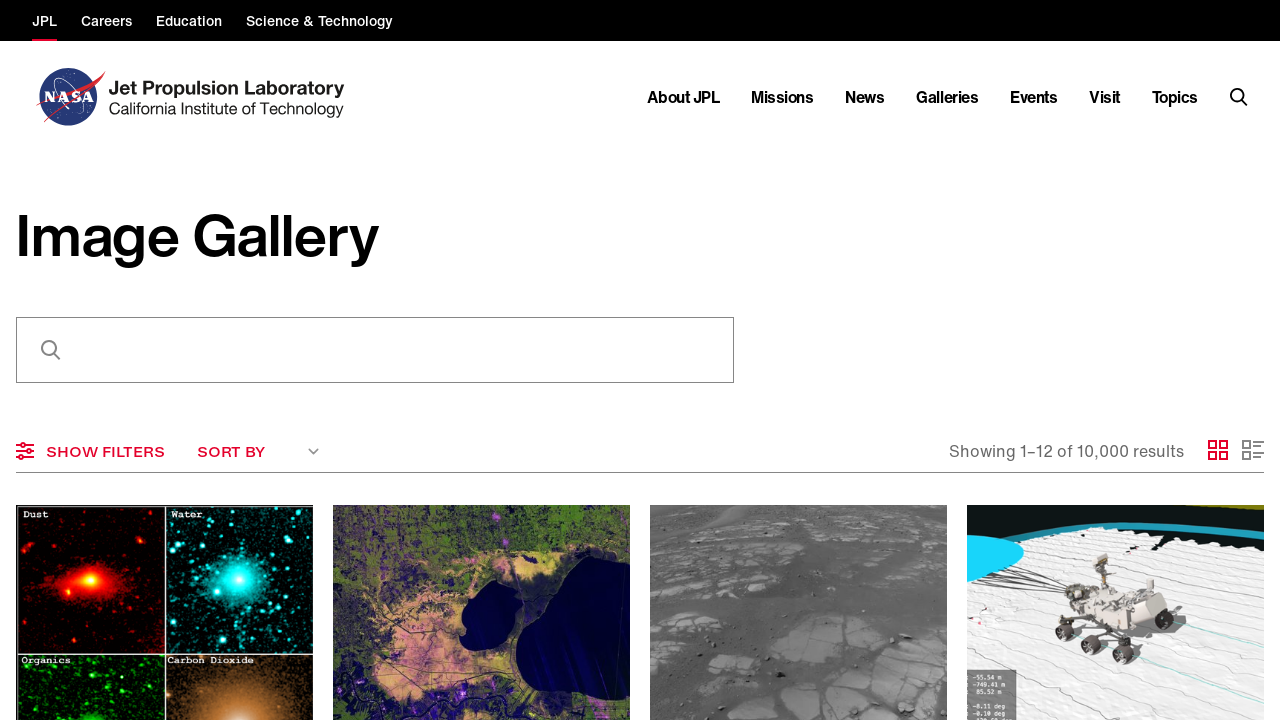

Waited for featured Mars image to load
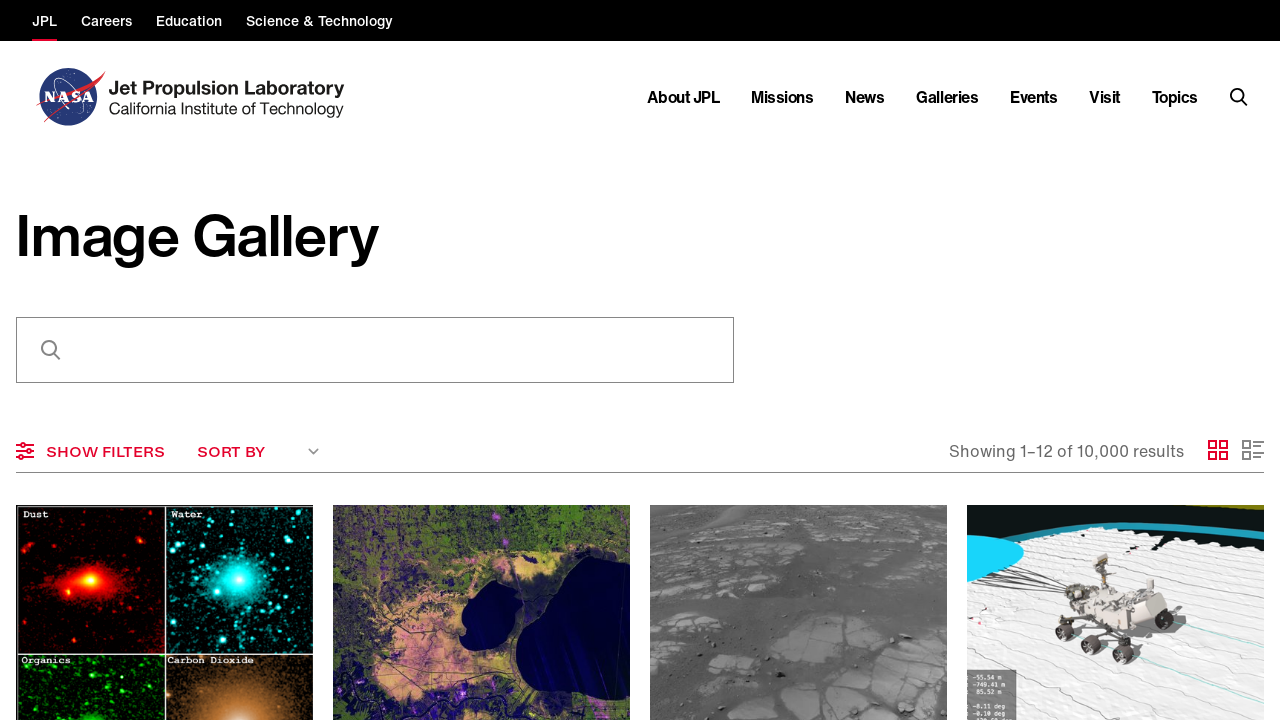

Clicked on featured Mars image at (164, 572) on img.BaseImage
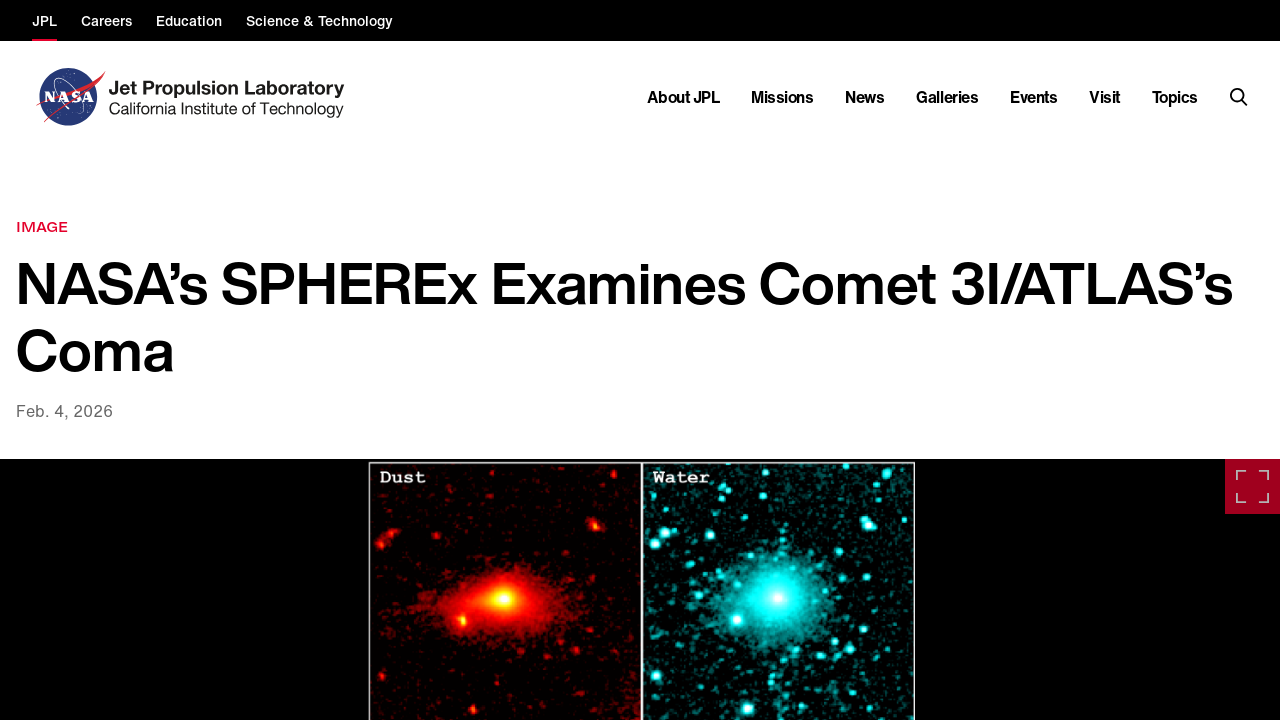

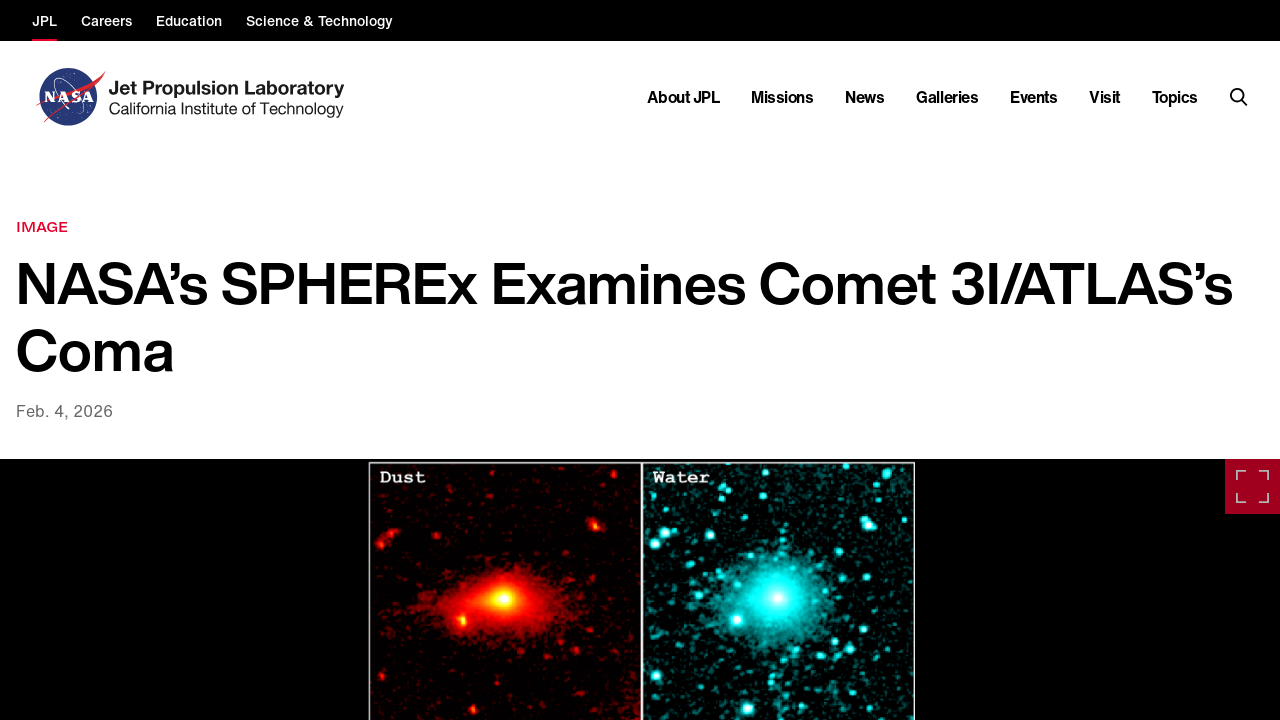